Navigates to signup page and verifies that the password input field has type="password"

Starting URL: https://vue-demo.daniel-avellaneda.com

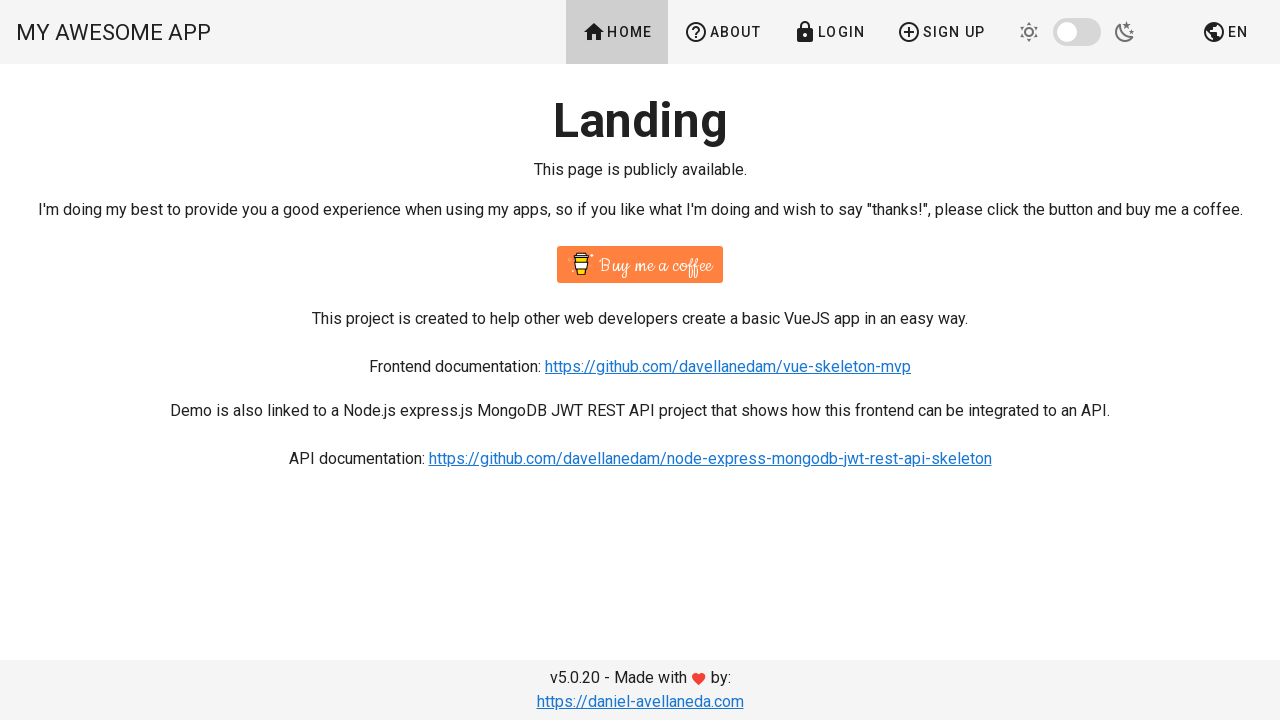

Clicked Sign Up link in header at (941, 32) on #app > div.v-application--wrap > div > header > div > div.v-toolbar__items > a:n
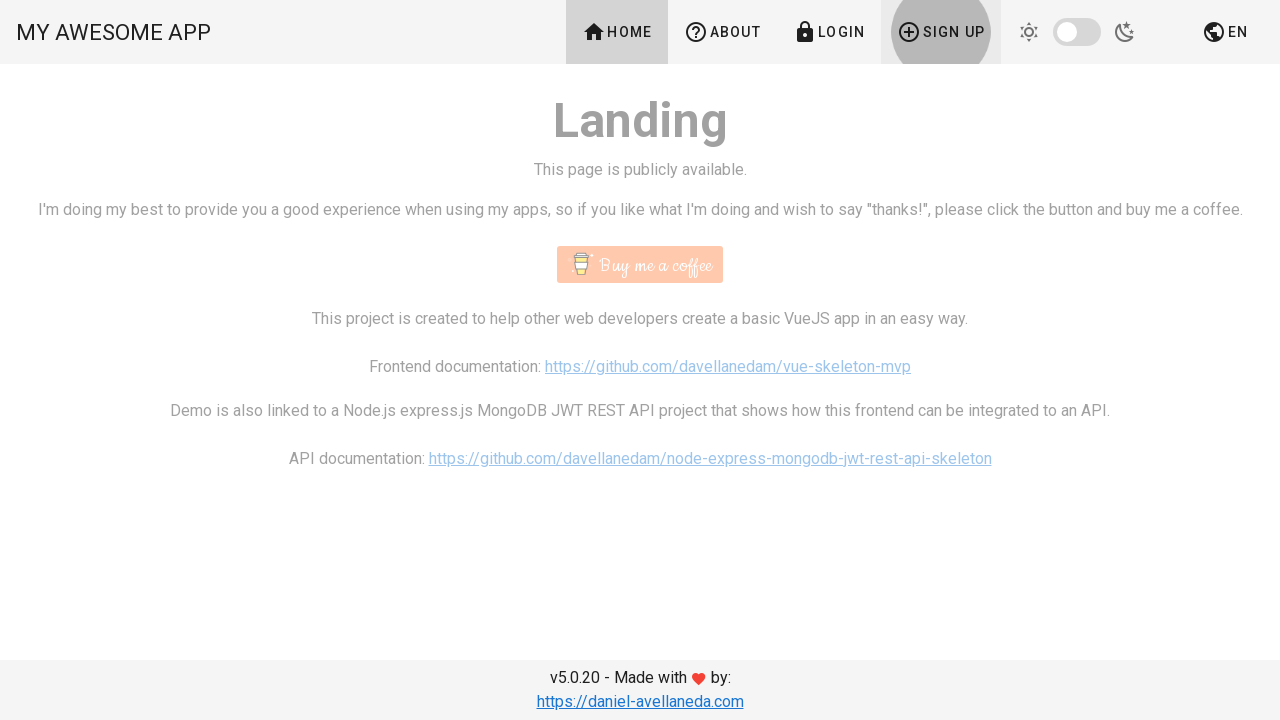

Located password input field
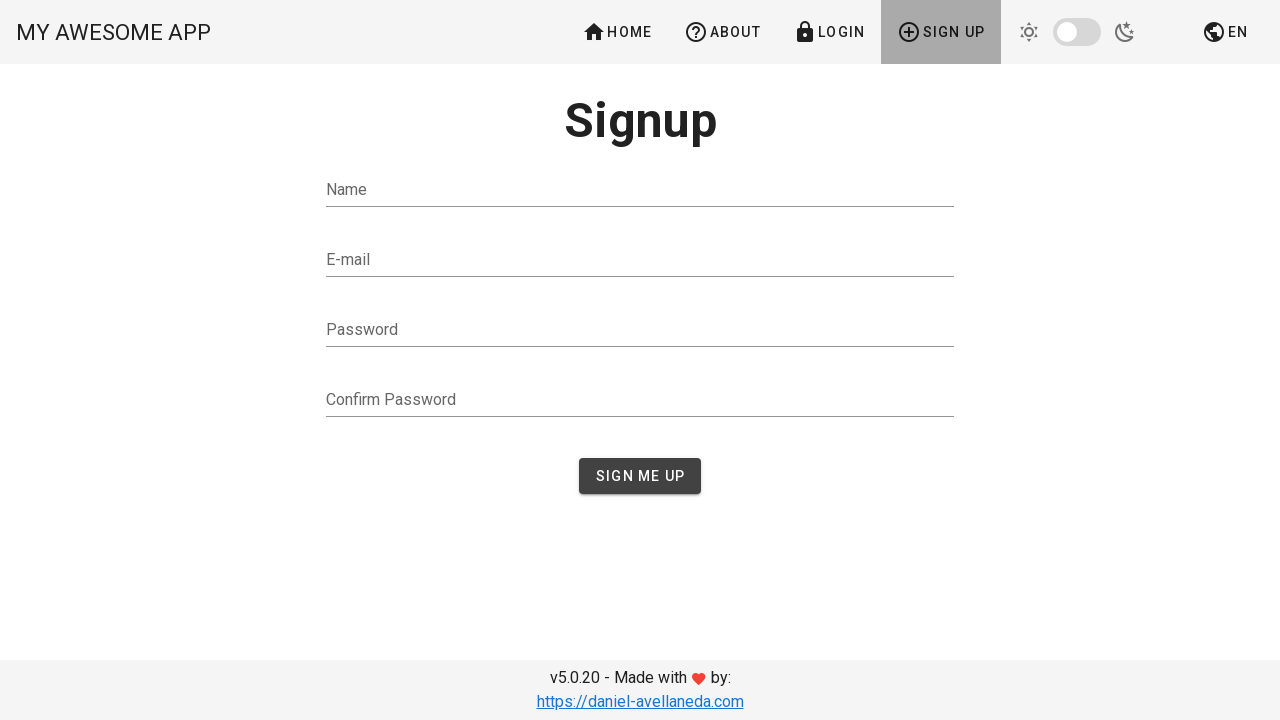

Verified password input field has type='password'
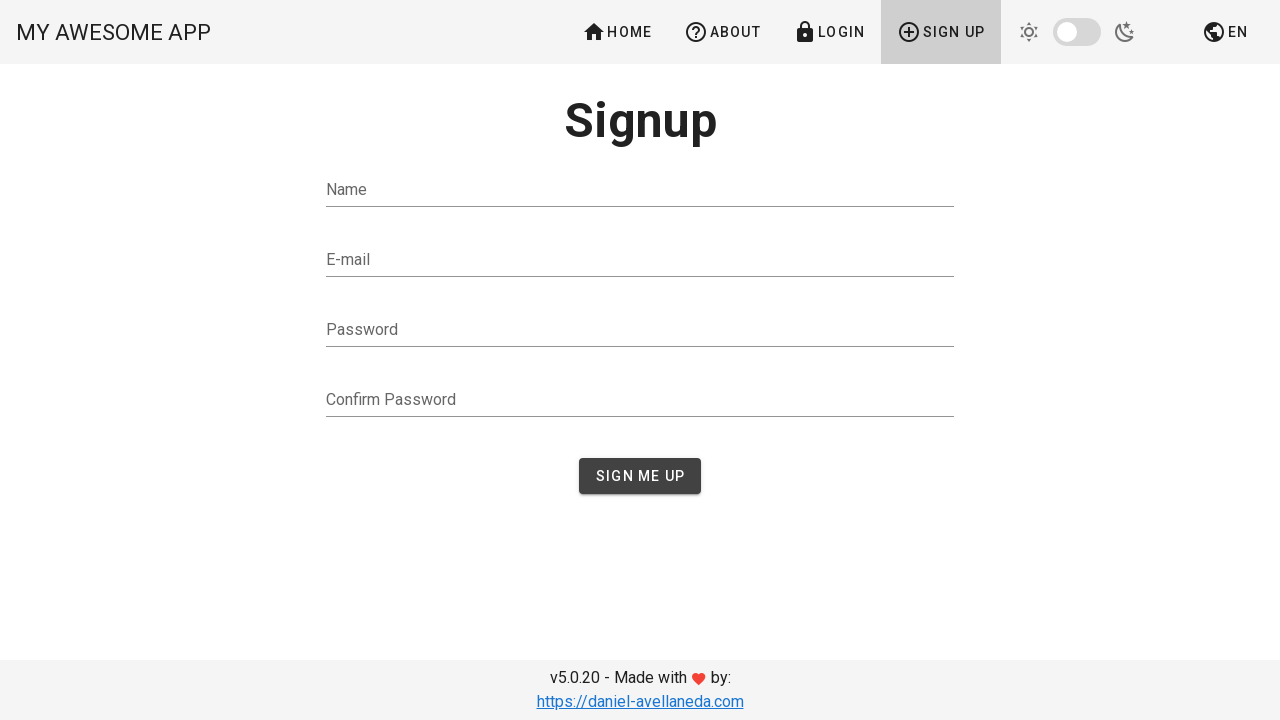

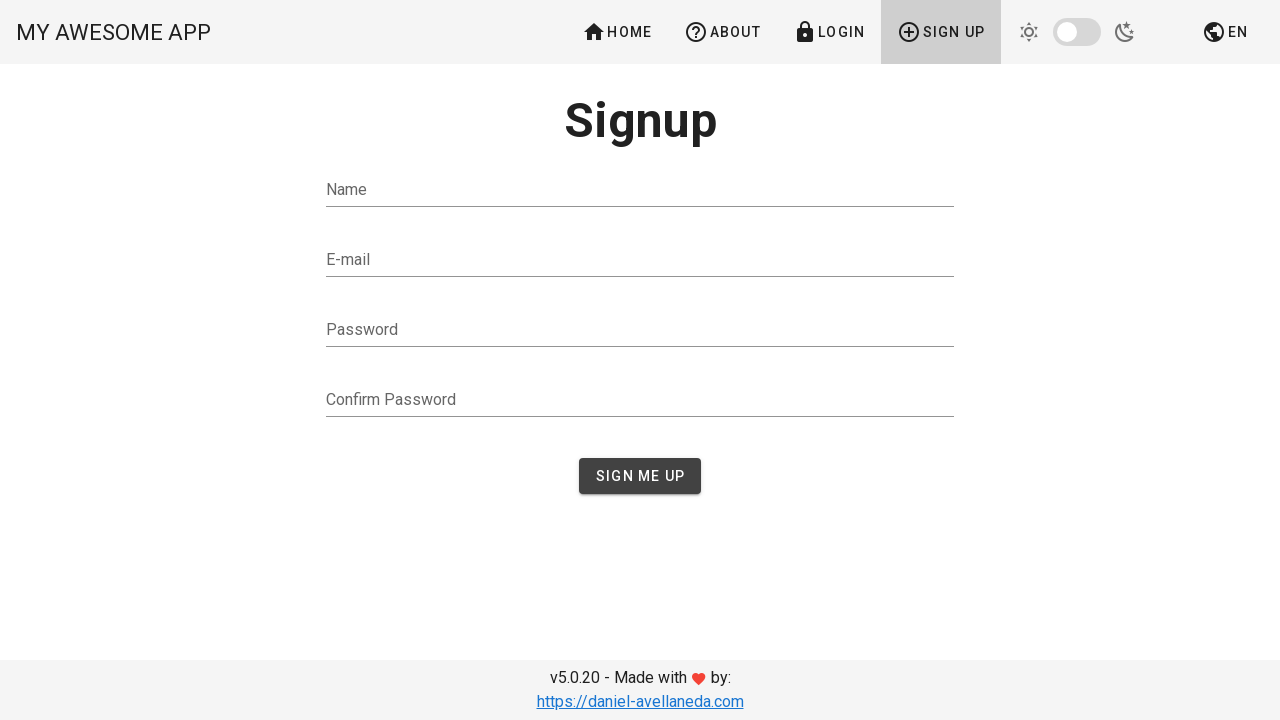